Tests the construction business license search functionality on the Japanese MLIT government website by selecting "Head Office" as the search type, selecting Tokyo prefecture, and clicking the search button.

Starting URL: https://etsuran2.mlit.go.jp/TAKKEN/kensetuKensaku.do?outPutKbn=1

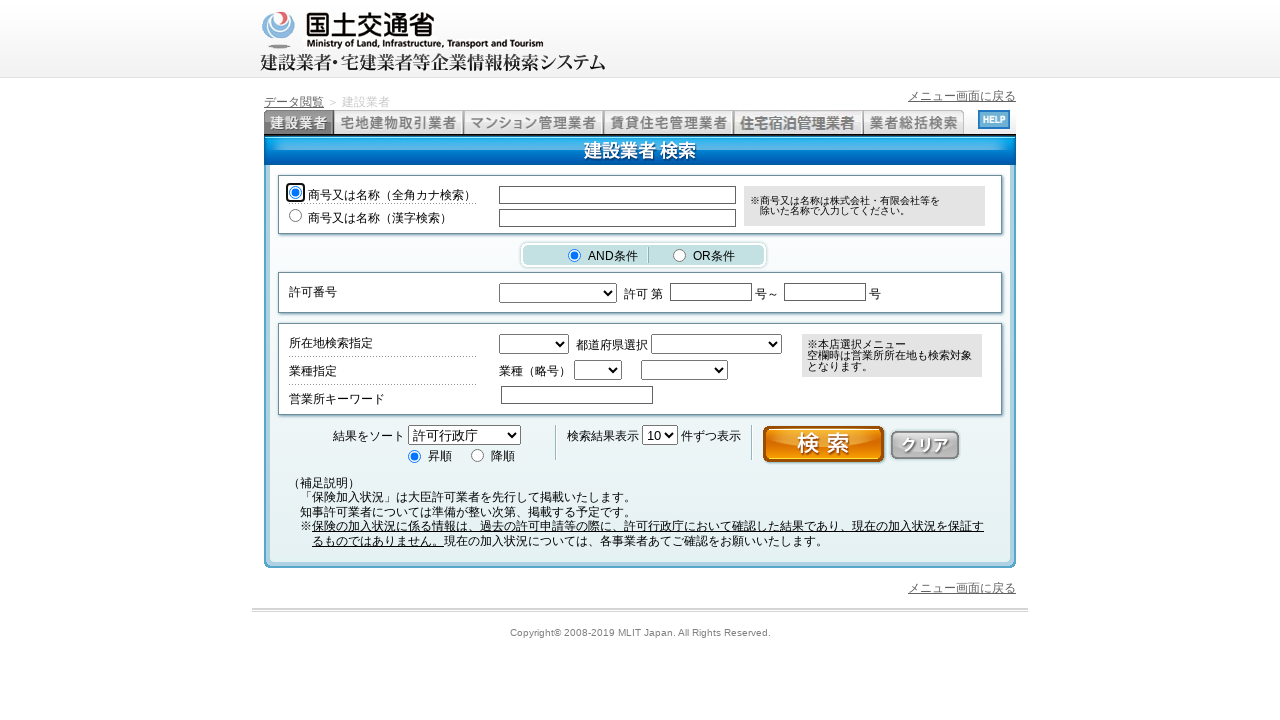

Selected 'Head Office' as search condition on #choice
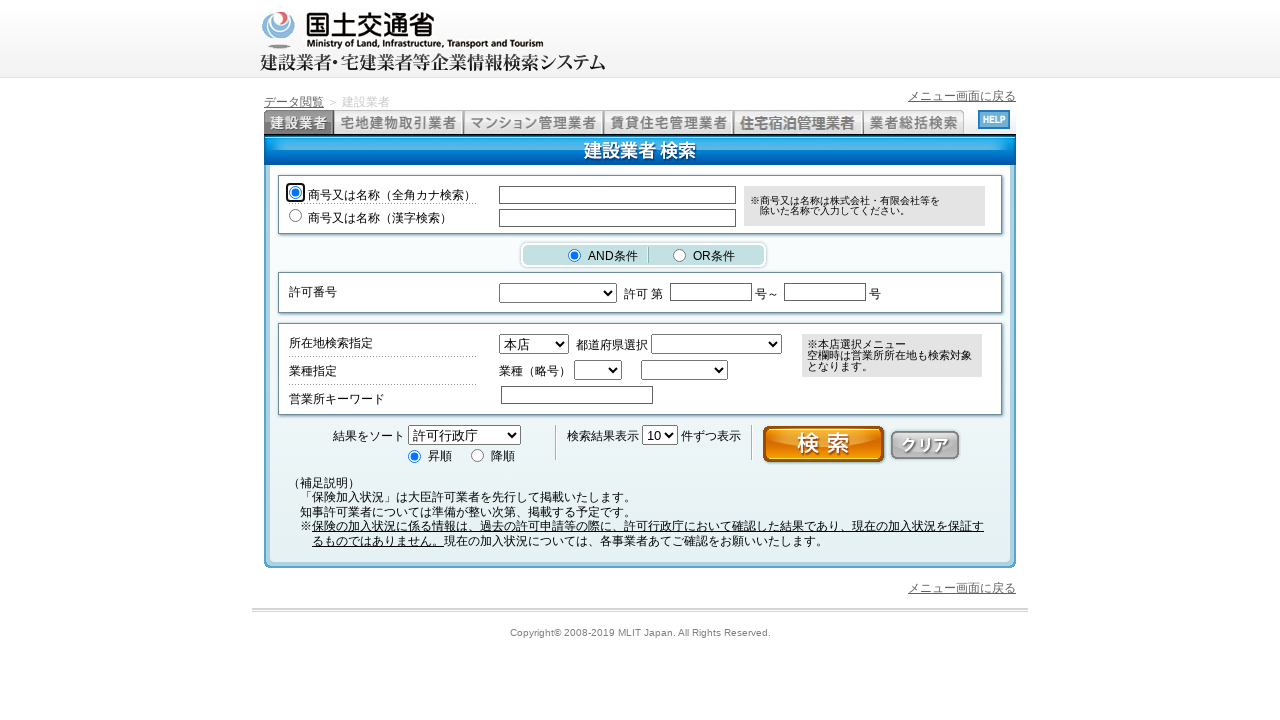

Selected Tokyo prefecture on #kenCode
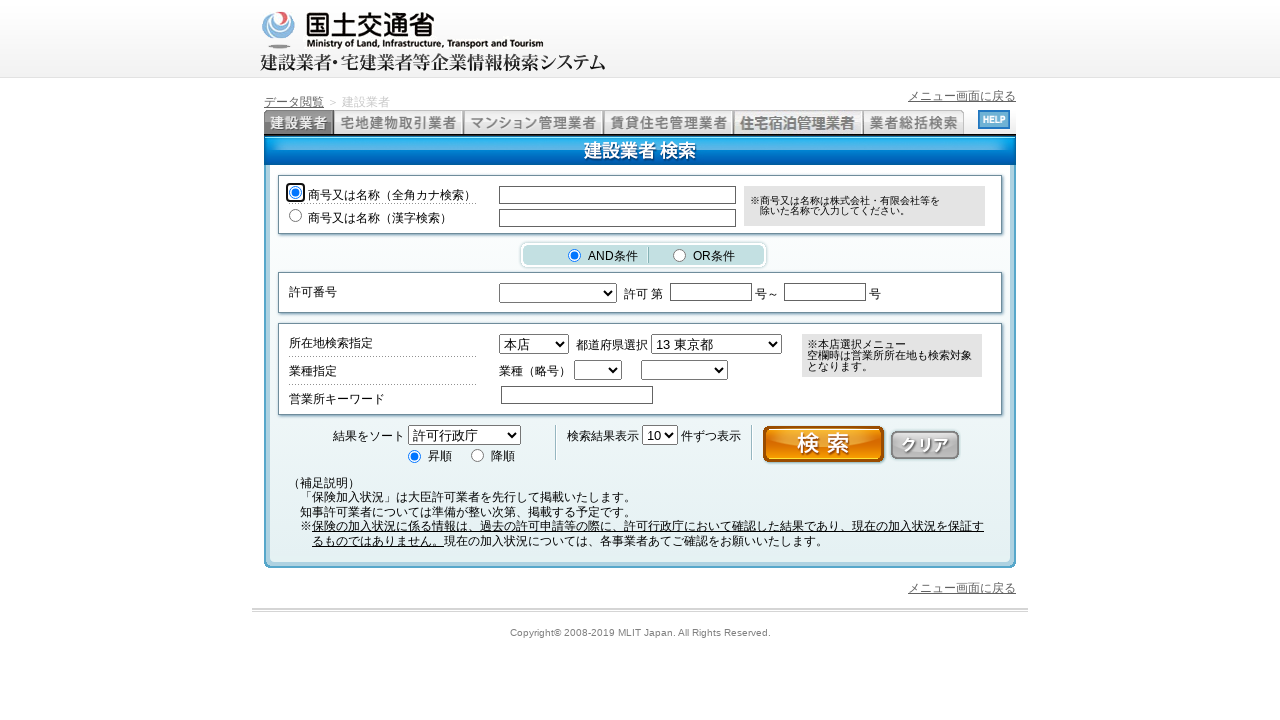

Clicked search button at (826, 446) on xpath=//*[@id="input"]/div[6]/div[5]/img
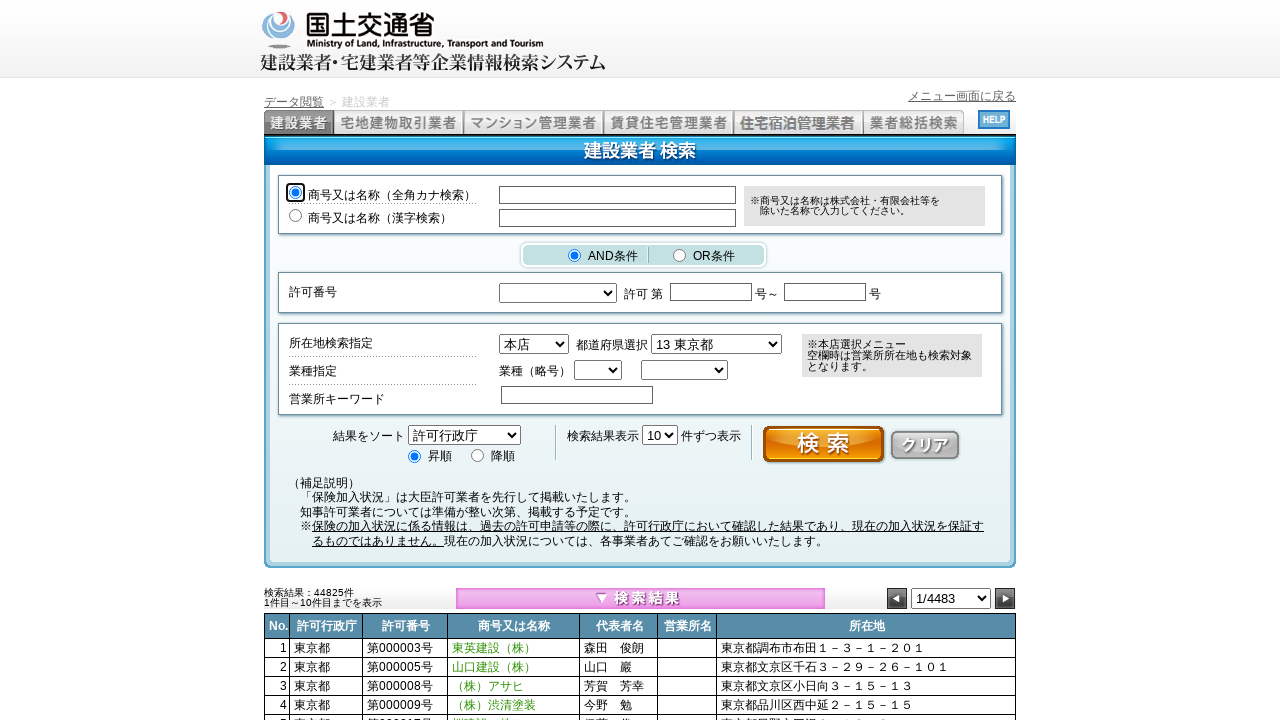

Search results loaded
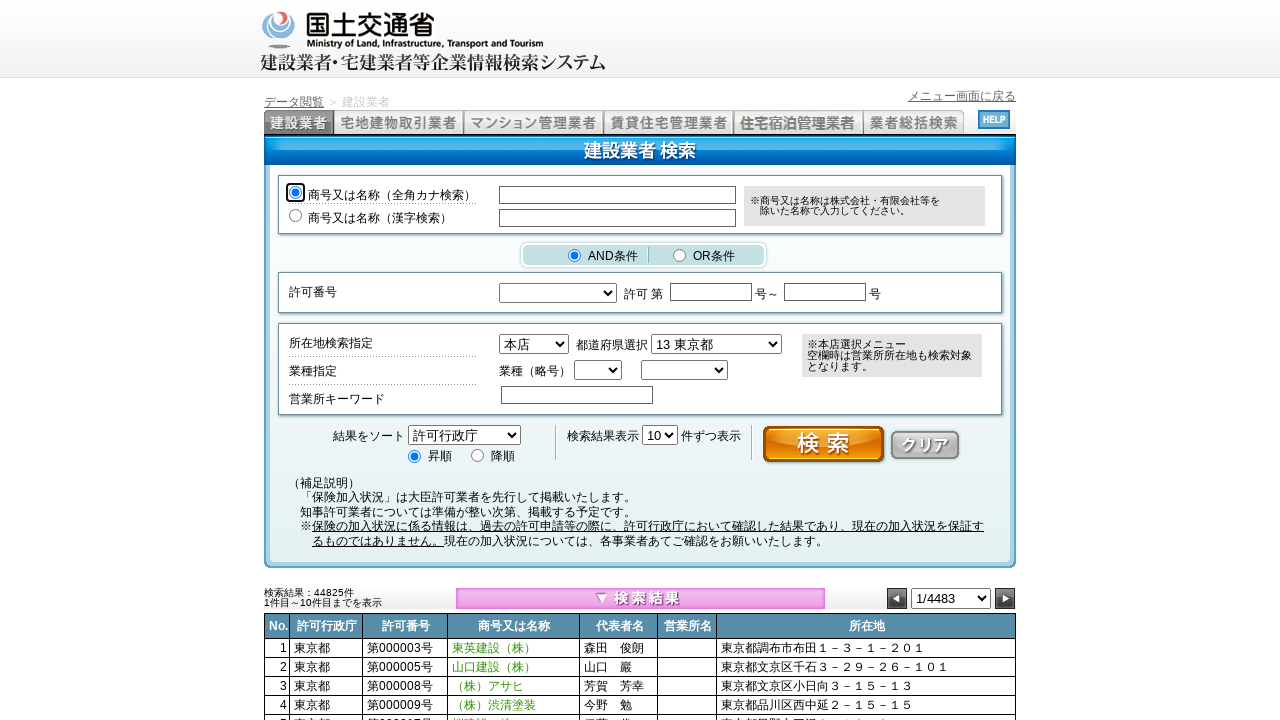

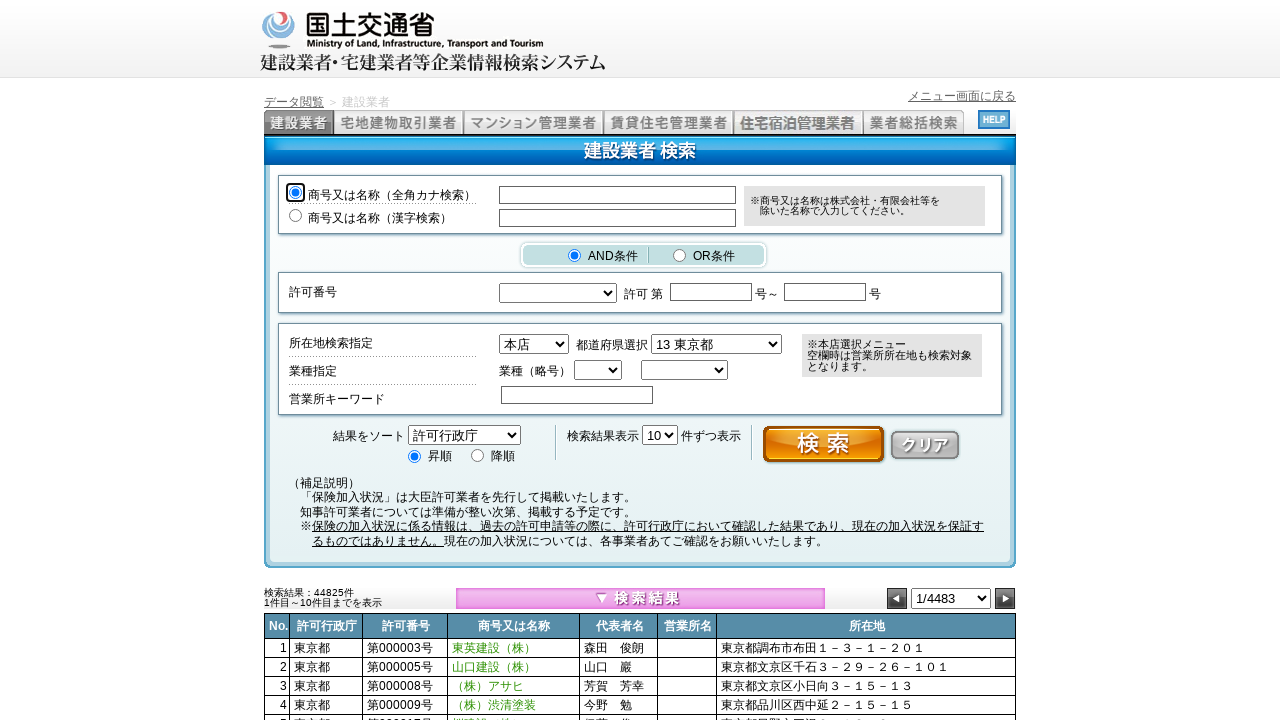